Tests link navigation by clicking on a link using partial link text matching "In" (likely the "Sign In" link)

Starting URL: https://automationplayground.com/crm/

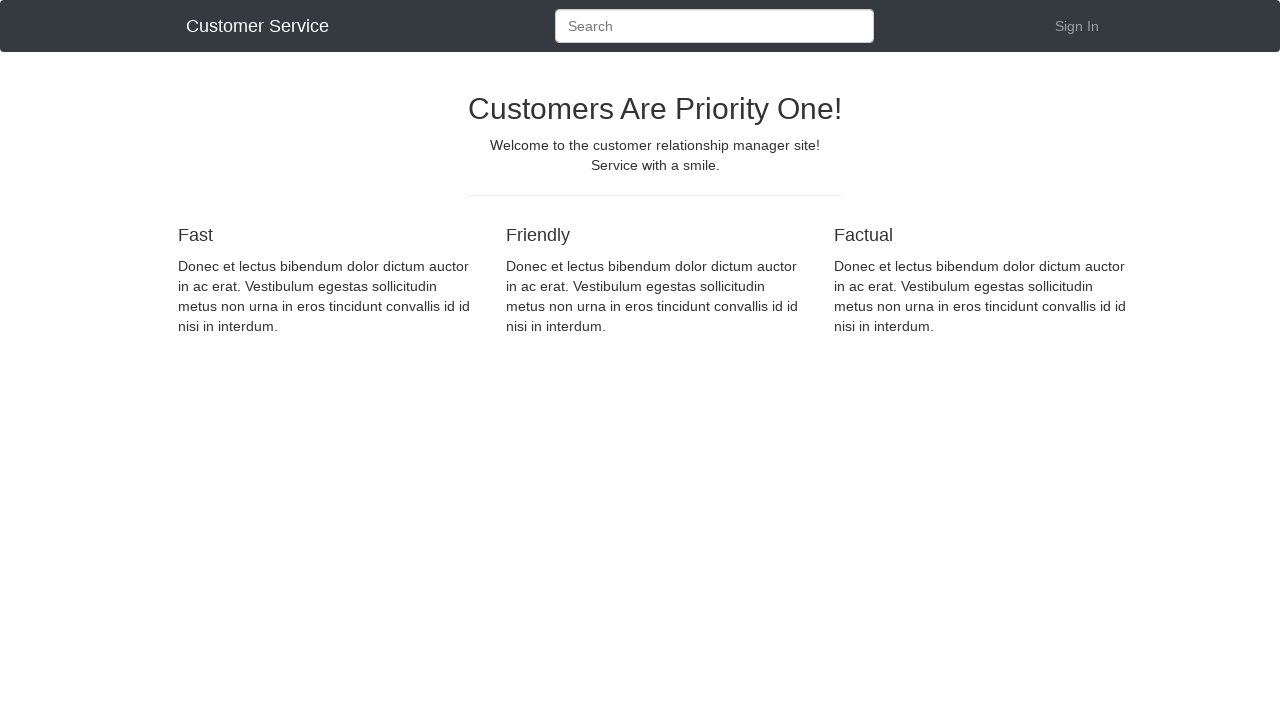

Navigated to CRM automation playground home page
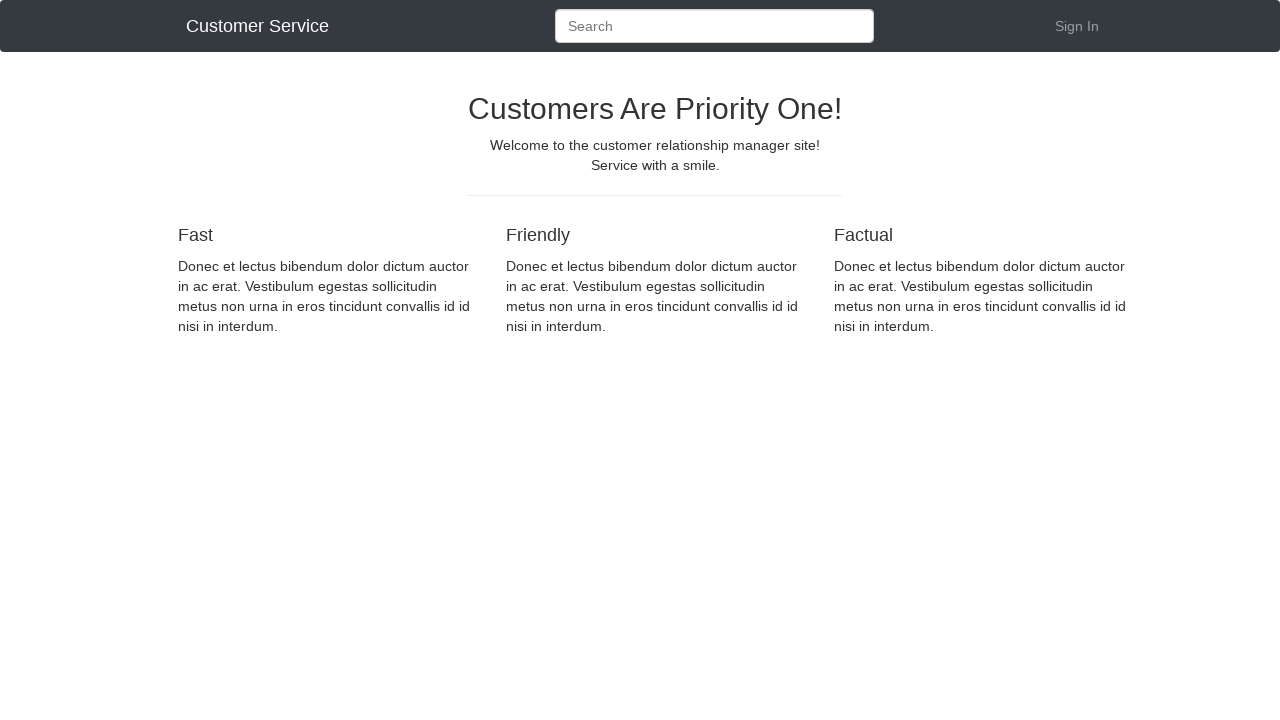

Clicked Sign In link using partial text matching 'In' at (1077, 26) on a:has-text('In')
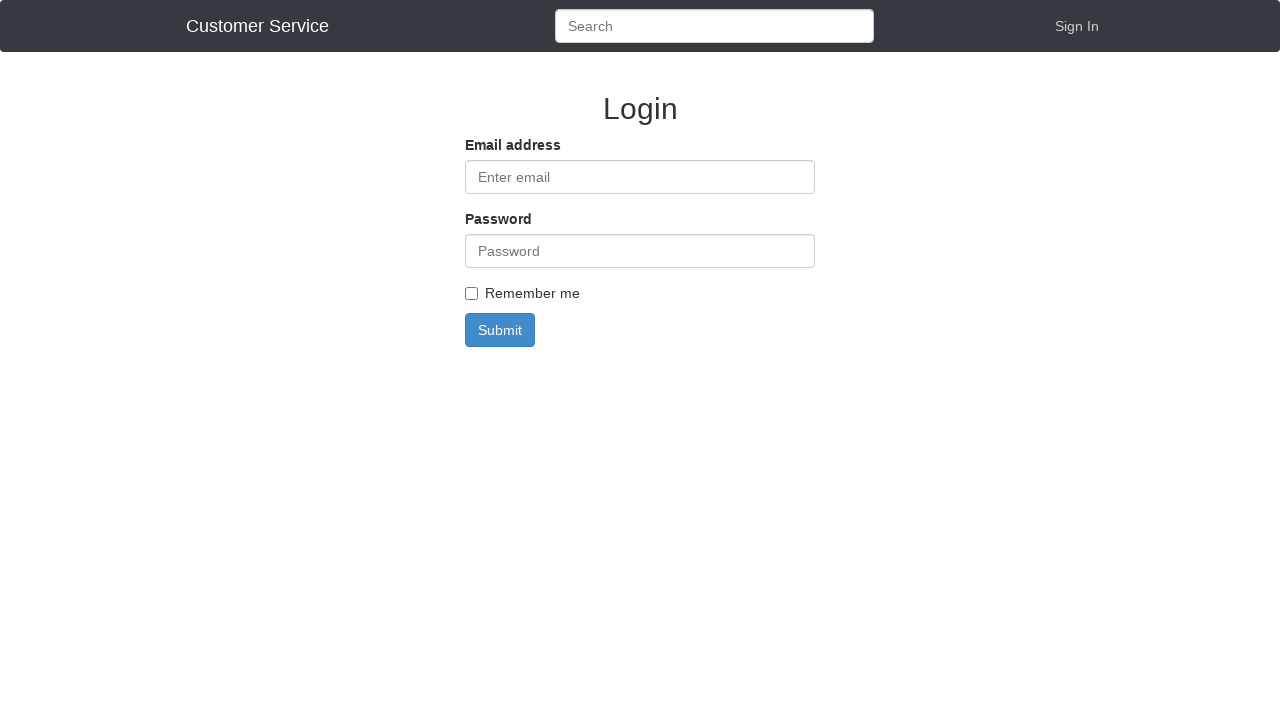

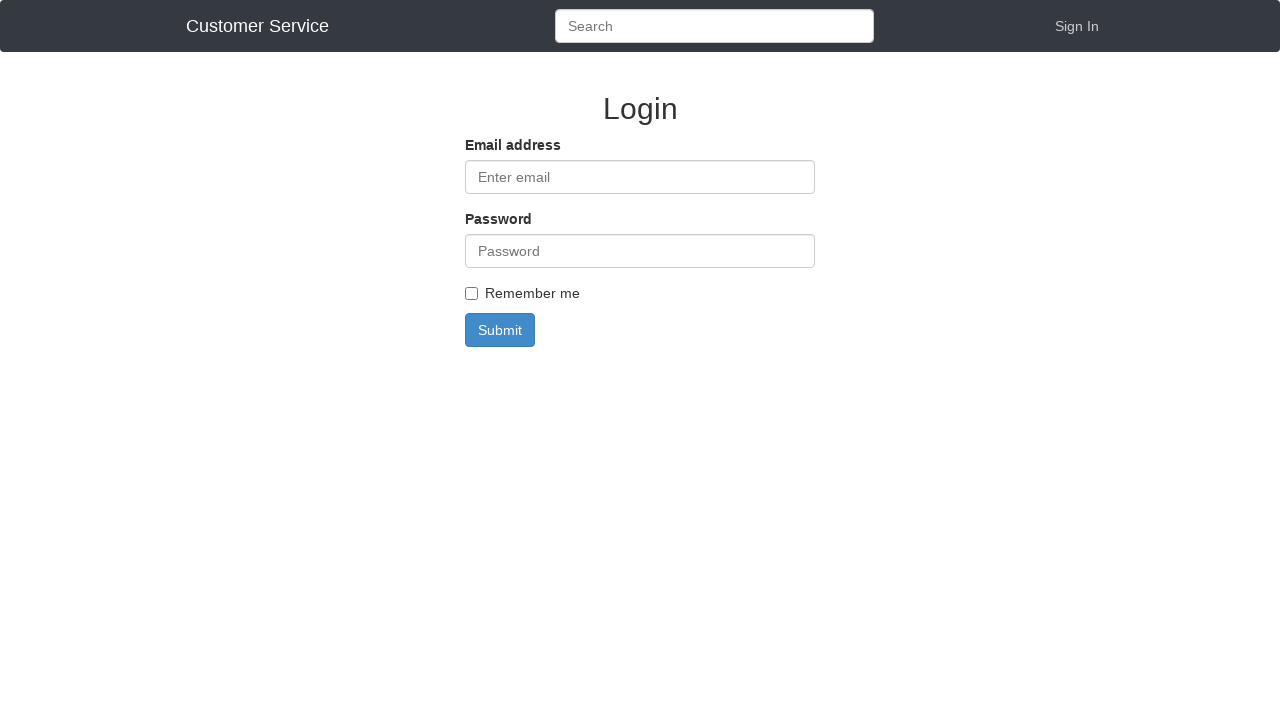